Tests drag and drop functionality within an iframe on the jQuery UI demo page by dragging an element and dropping it onto a target area

Starting URL: https://jqueryui.com/droppable/

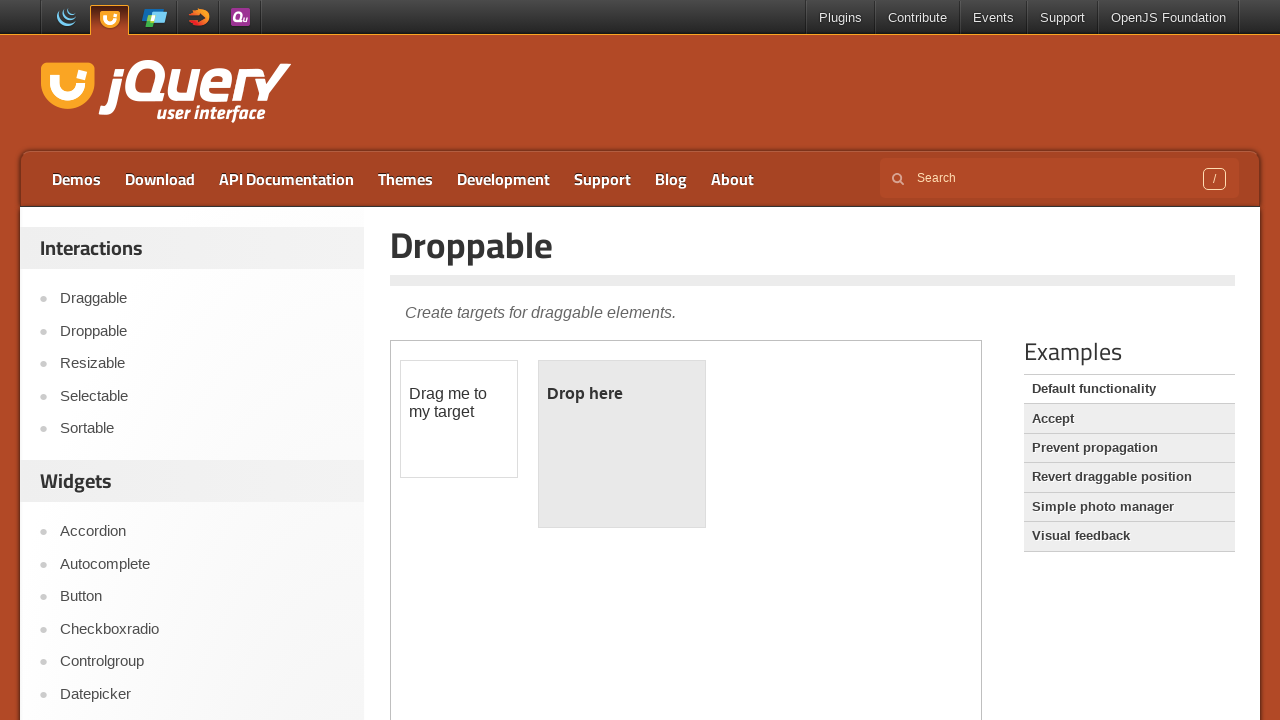

Navigated to jQuery UI droppable demo page
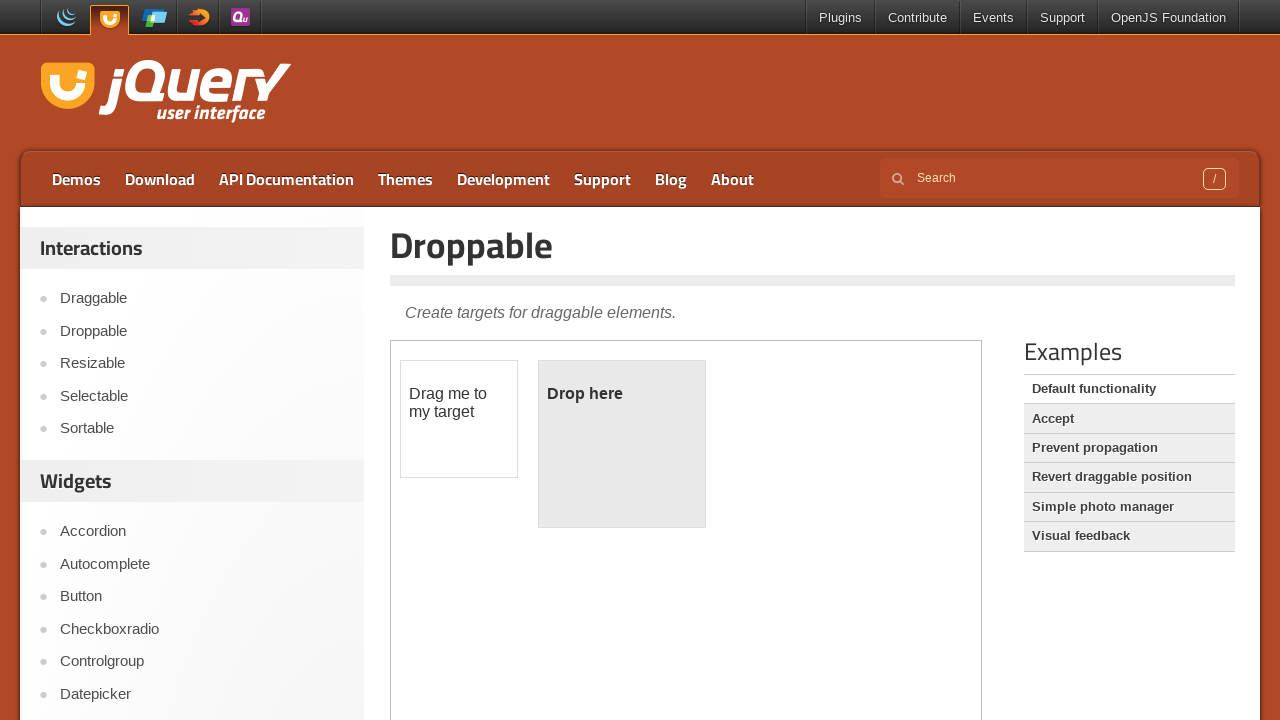

Located the demo iframe
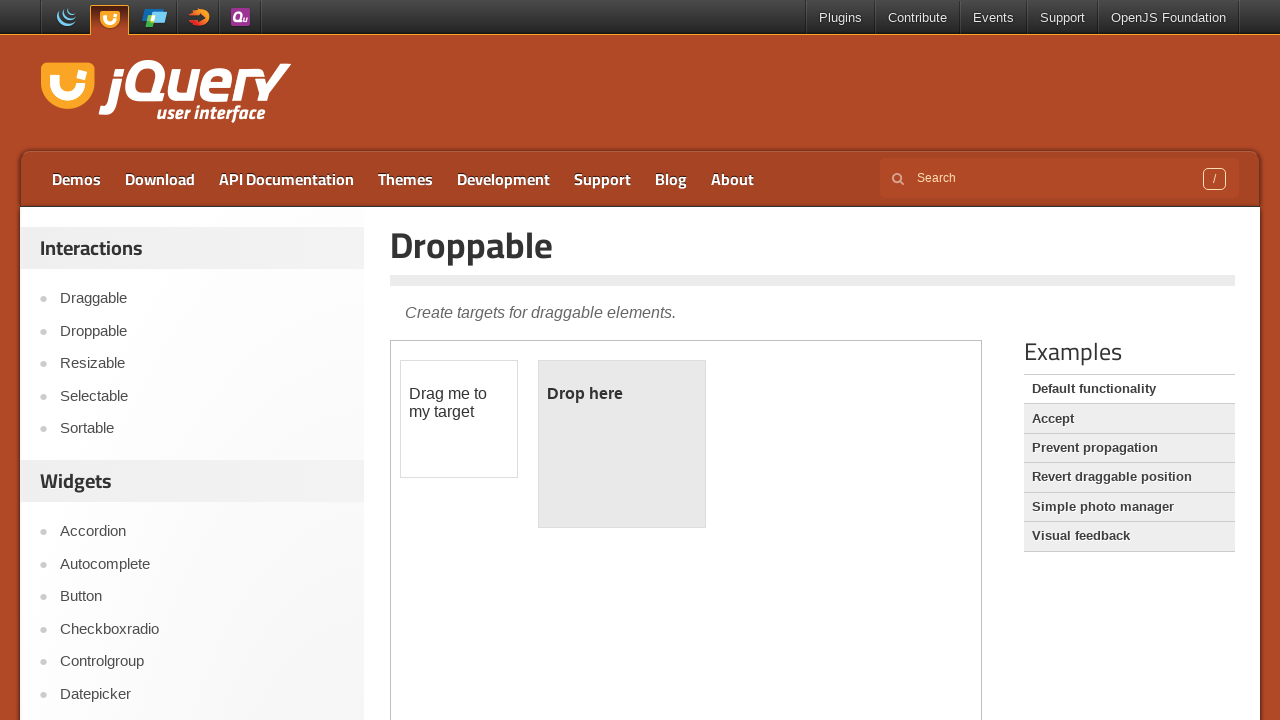

Located the draggable element within the iframe
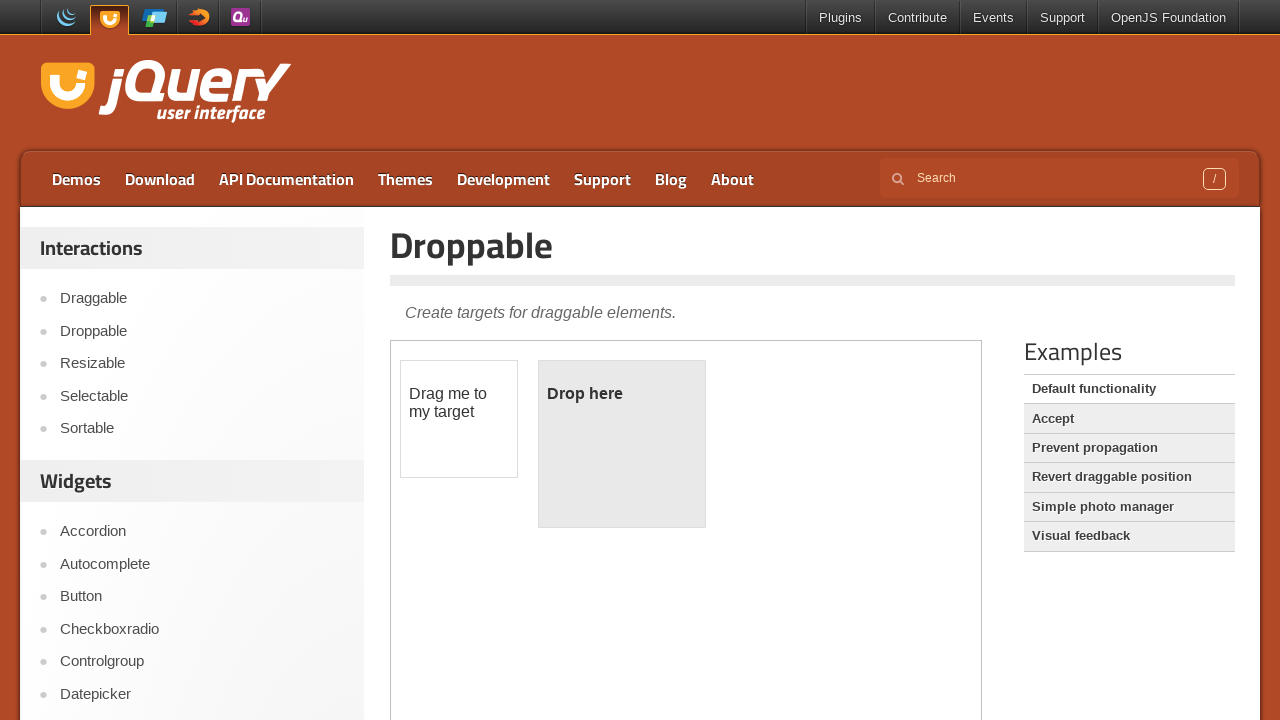

Located the droppable target element within the iframe
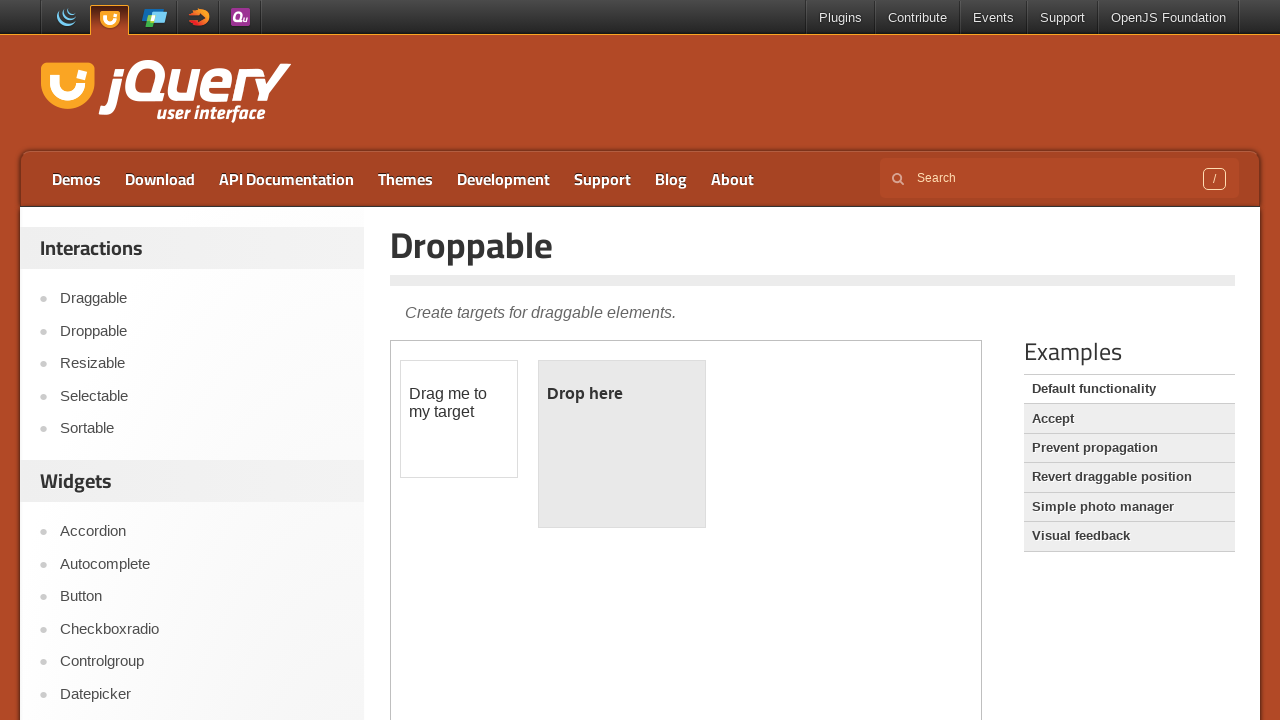

Performed drag and drop action - dragged element onto droppable target at (622, 444)
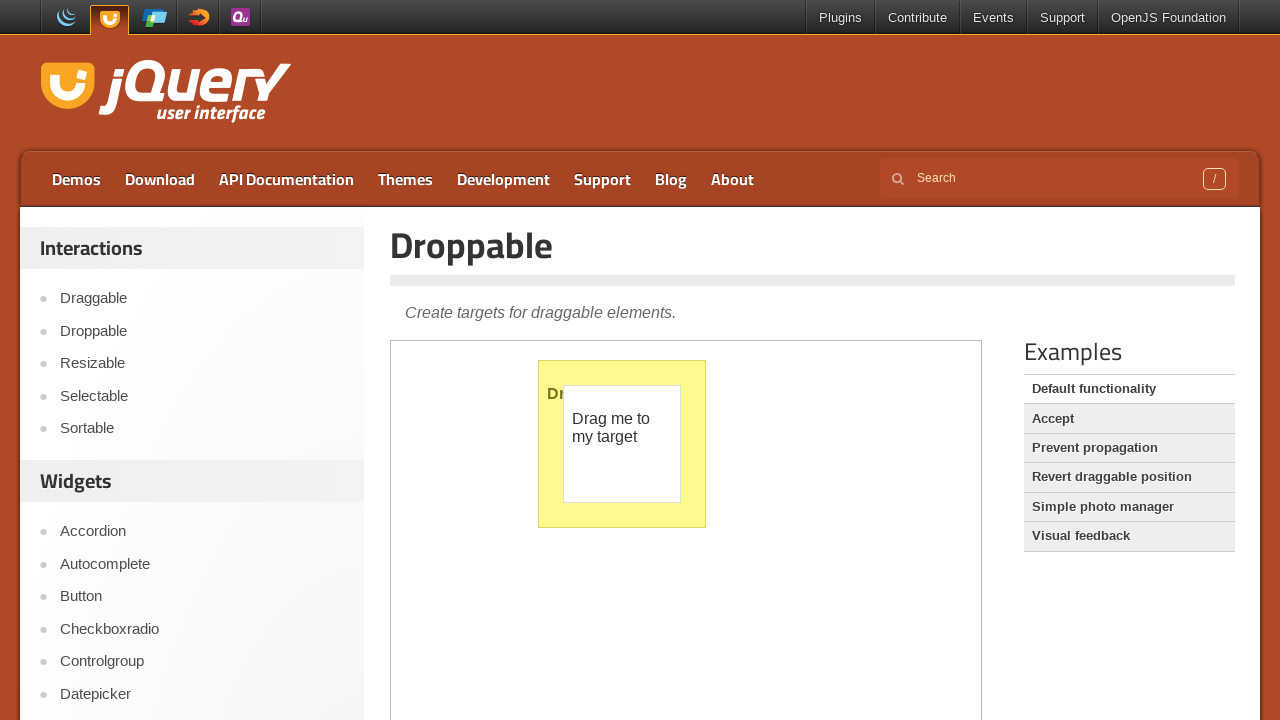

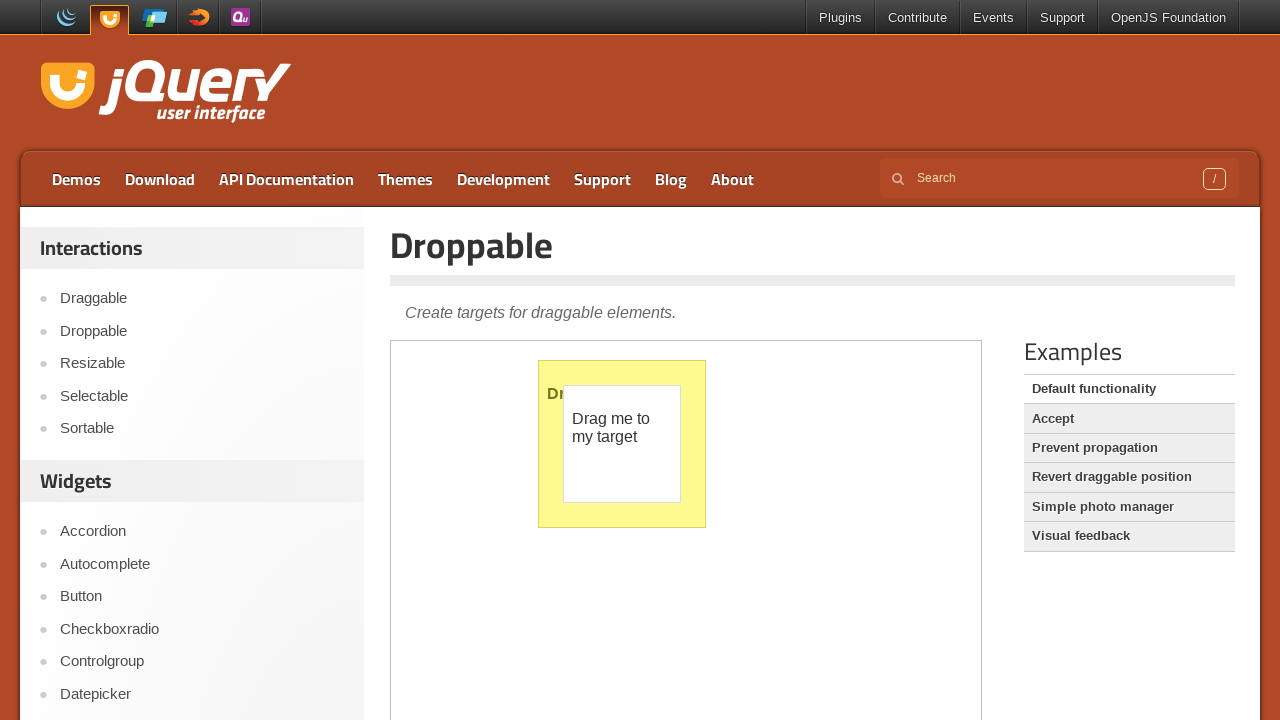